Tests the onboarding screen flow by verifying the page redirects from login to onboarding, checking element visibility, and clicking through the Next buttons on the onboarding screens.

Starting URL: https://traxionpay-app.web.app/#/login

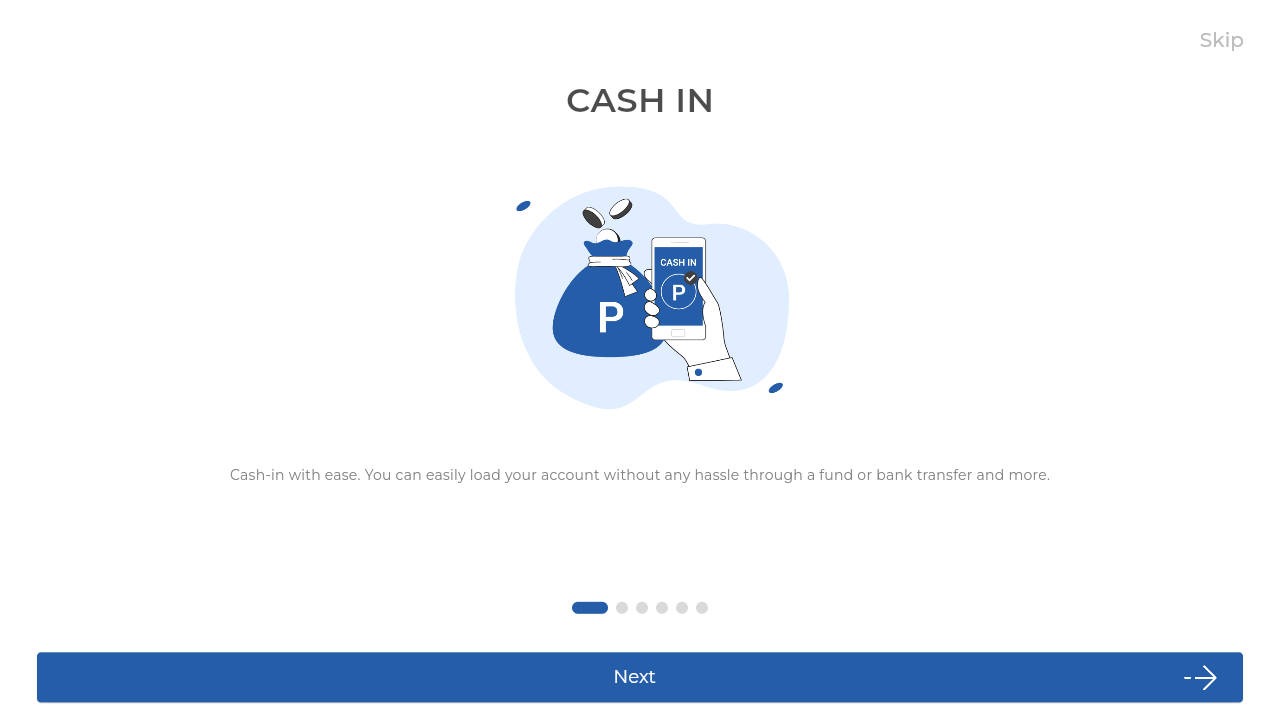

Verified redirect to onboarding page
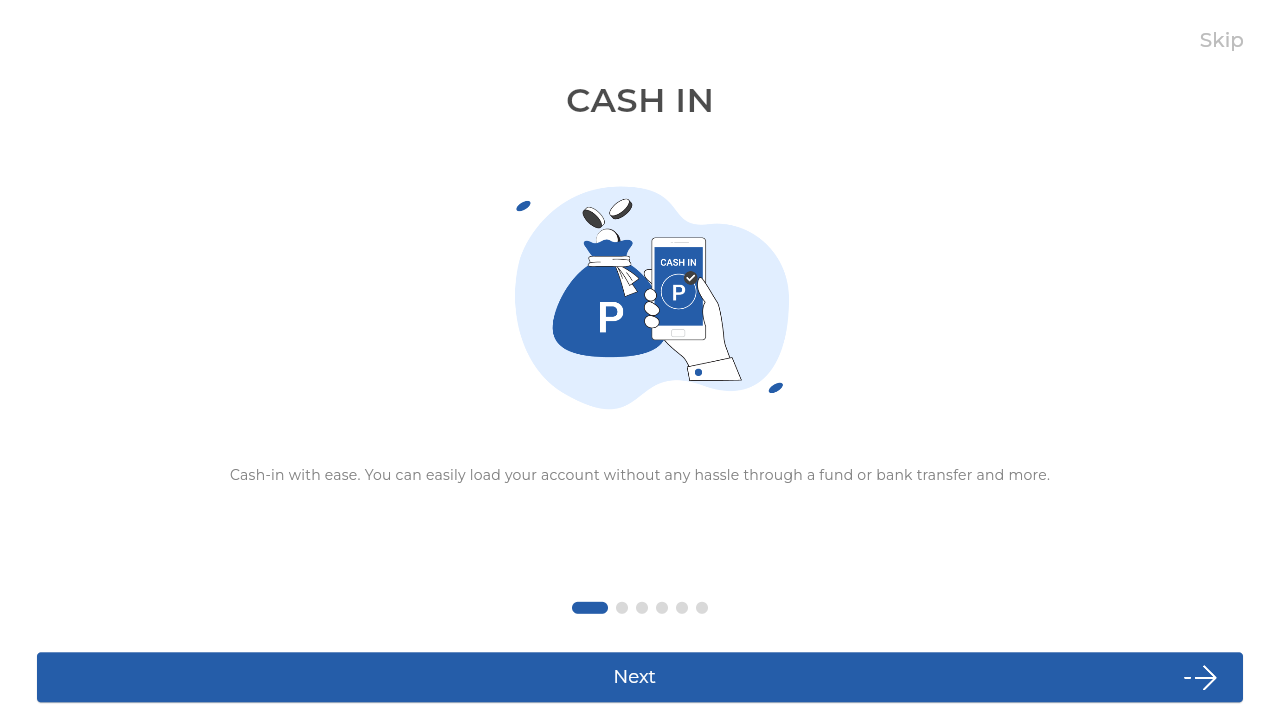

Onboarding screen element is visible
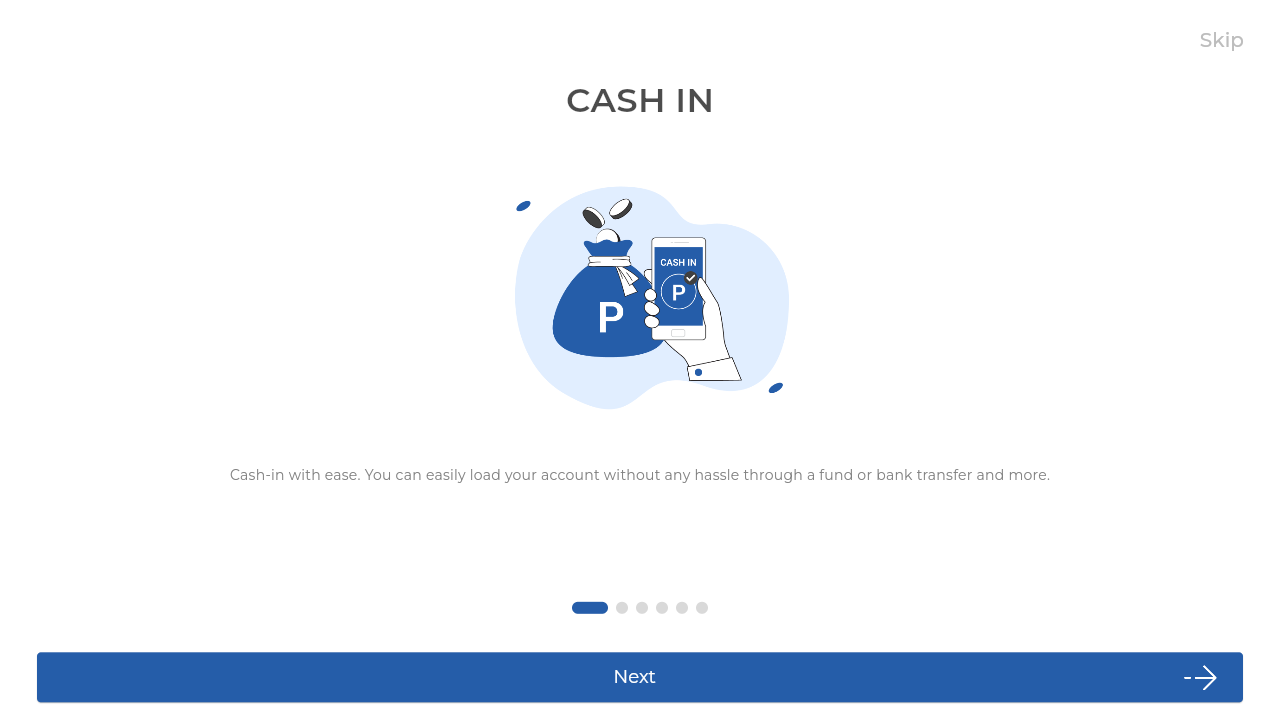

Clicked Next button (iteration 1 of 3) at (640, 677) on internal:role=button[name="Next"i]
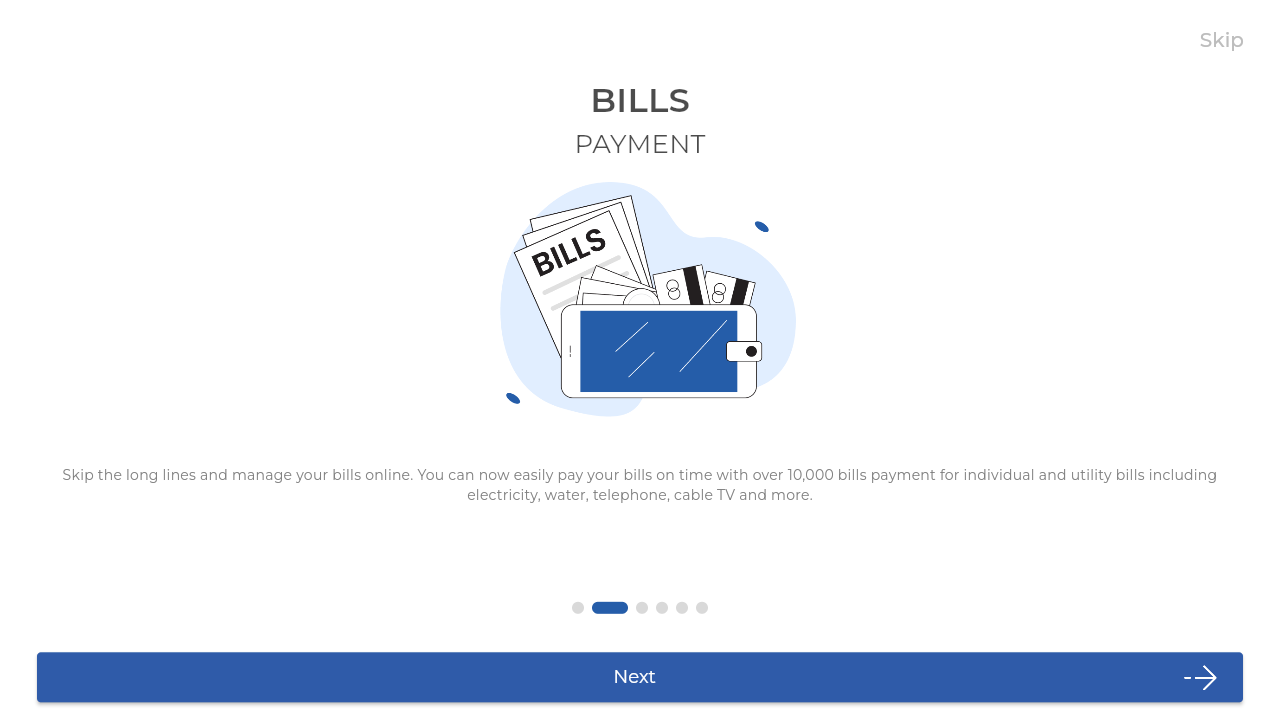

Clicked Next button (iteration 2 of 3) at (640, 677) on internal:role=button[name="Next"i]
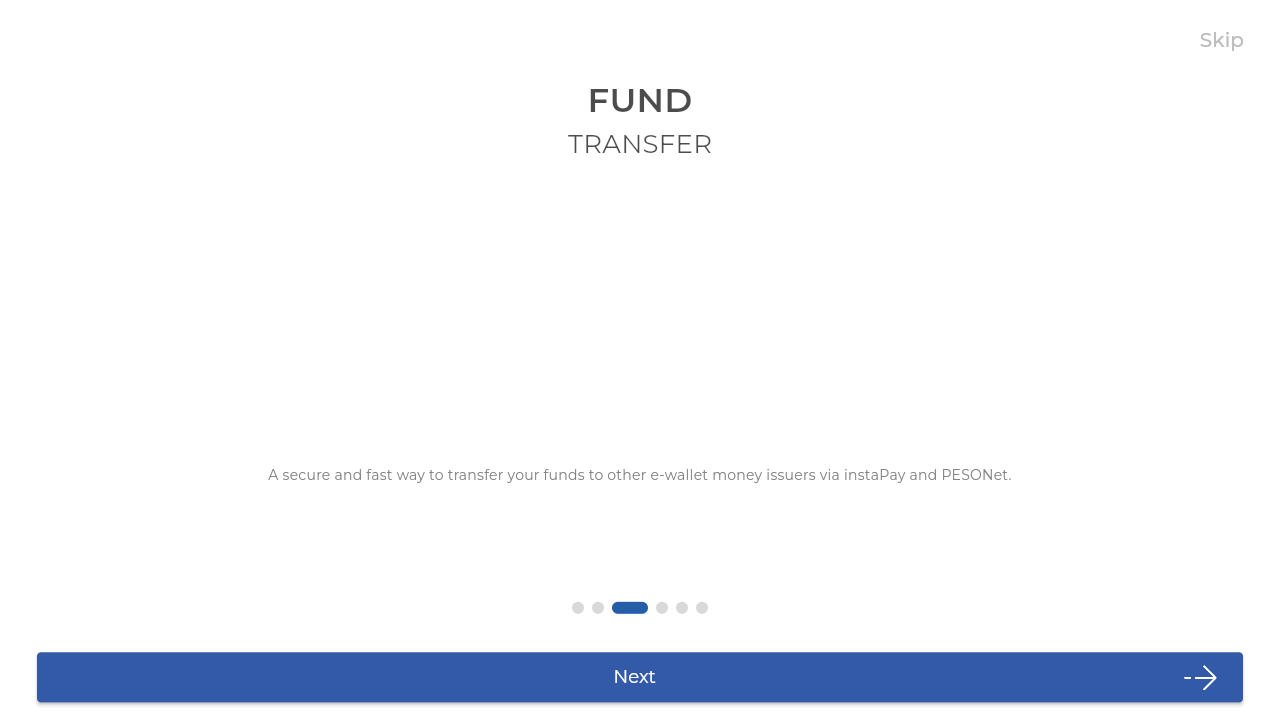

Clicked Next button (iteration 3 of 3) at (640, 677) on internal:role=button[name="Next"i]
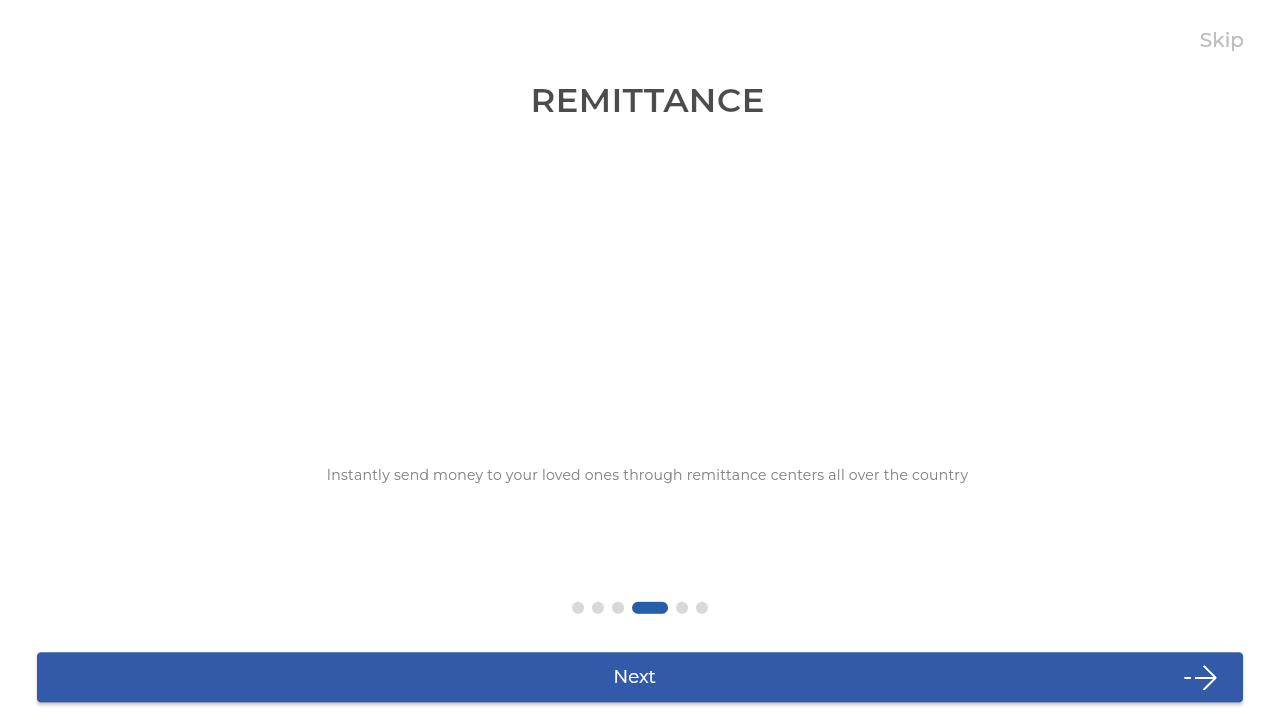

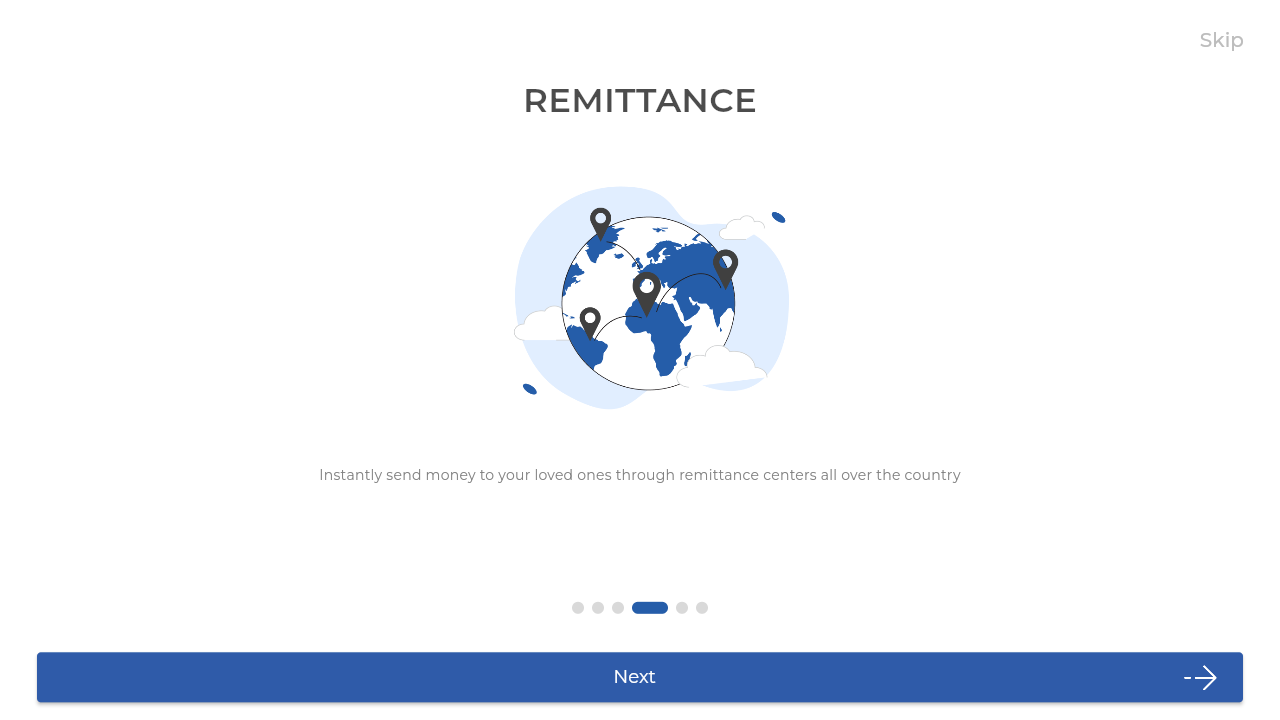